Tests slider functionality by clicking and holding a range input element and dragging it horizontally by 10 pixels using action chains.

Starting URL: https://demoqa.com/slider

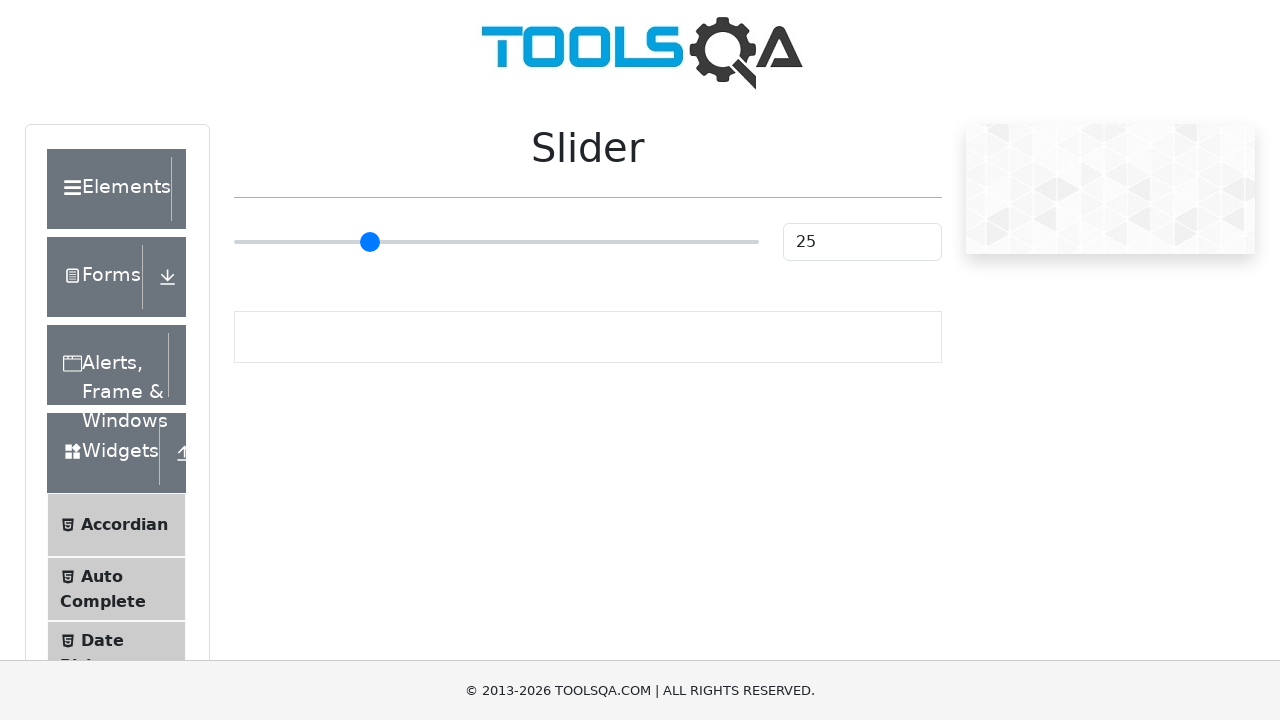

Located range slider input element
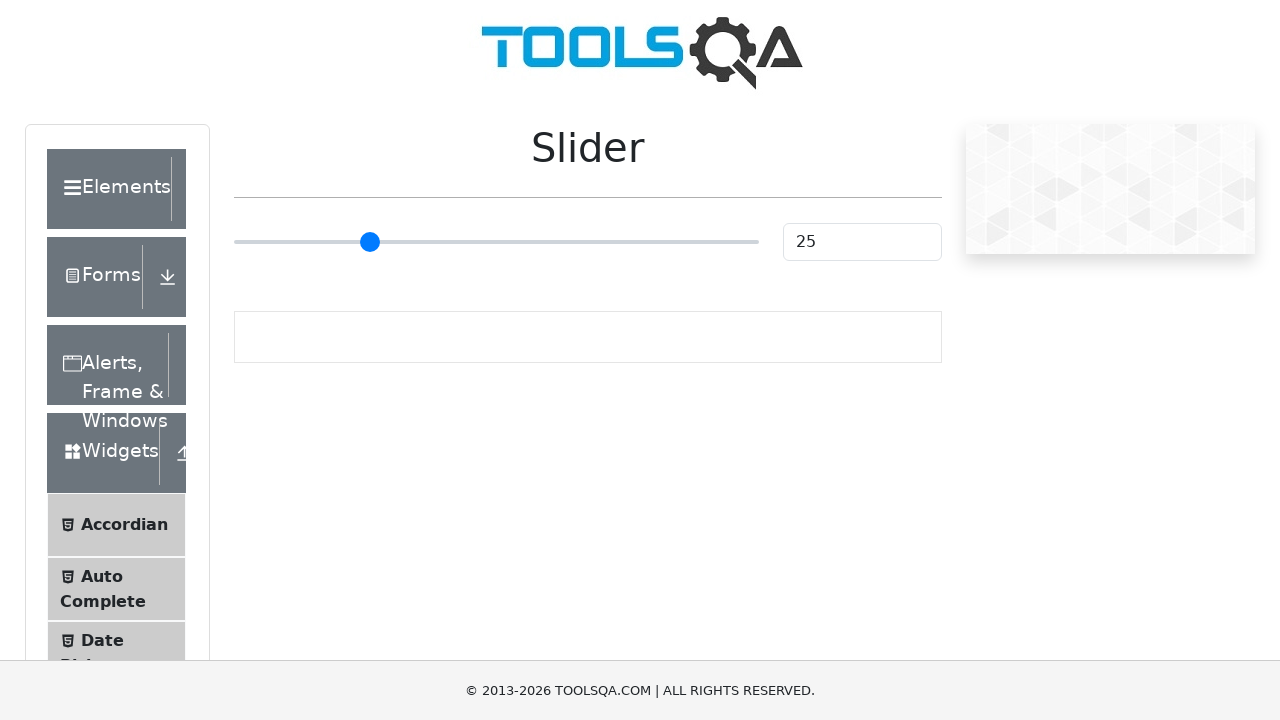

Retrieved slider bounding box dimensions
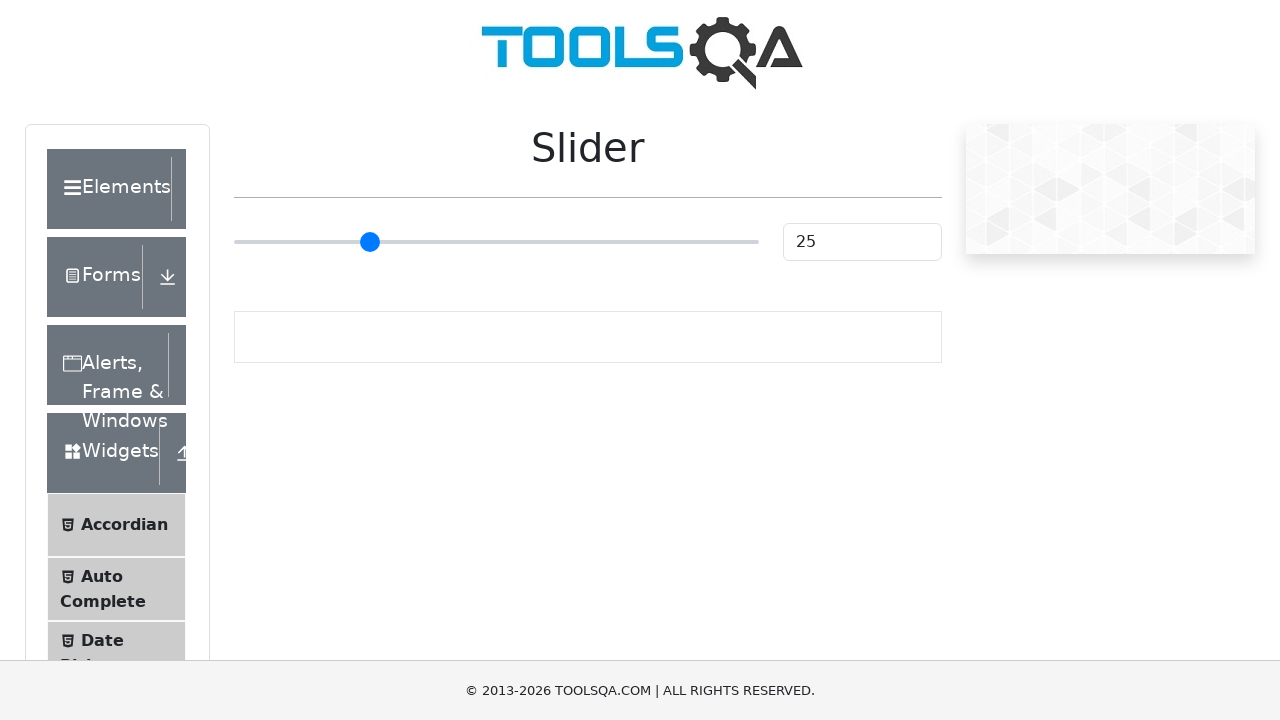

Moved mouse to center of slider element at (496, 242)
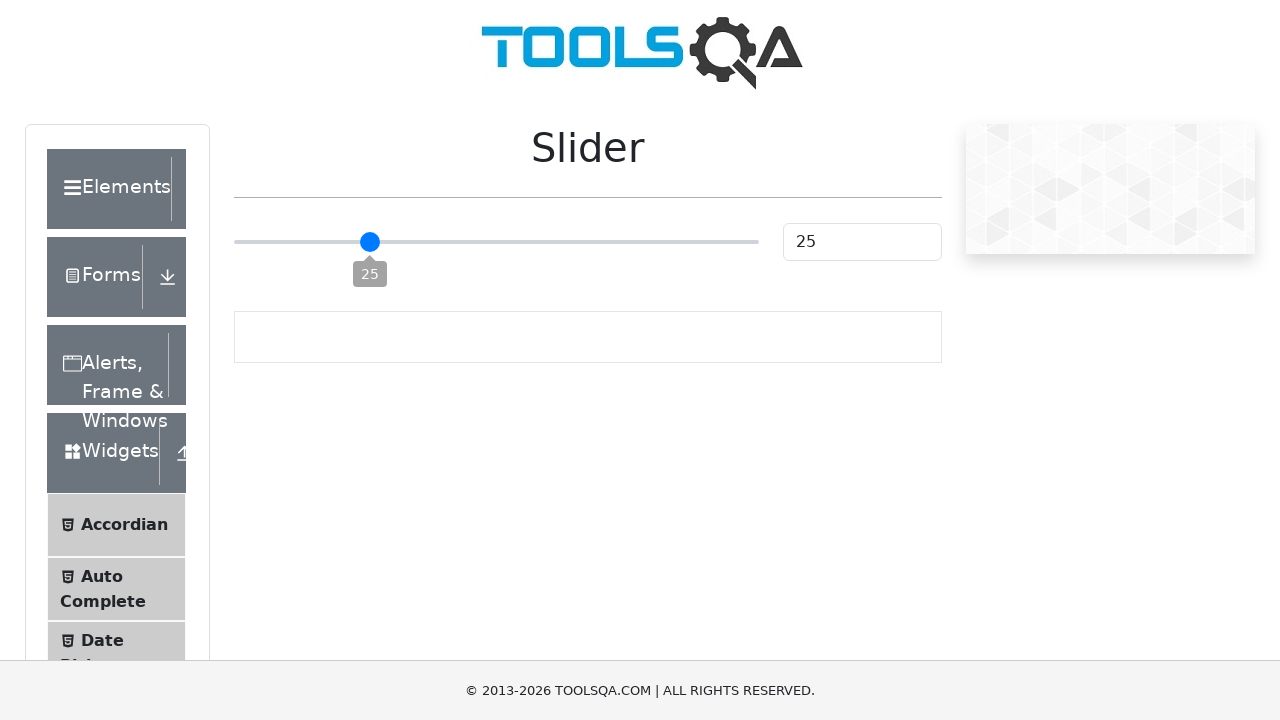

Pressed and held mouse button down on slider at (496, 242)
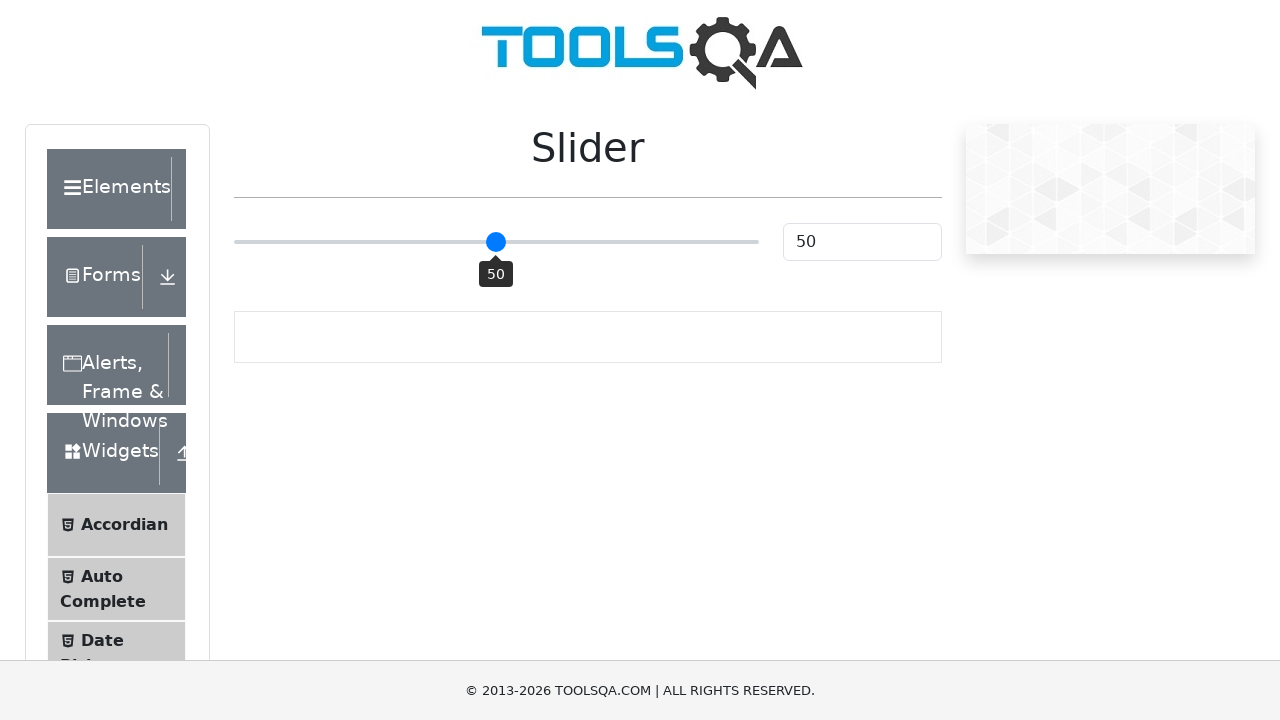

Dragged slider 10 pixels to the right at (506, 242)
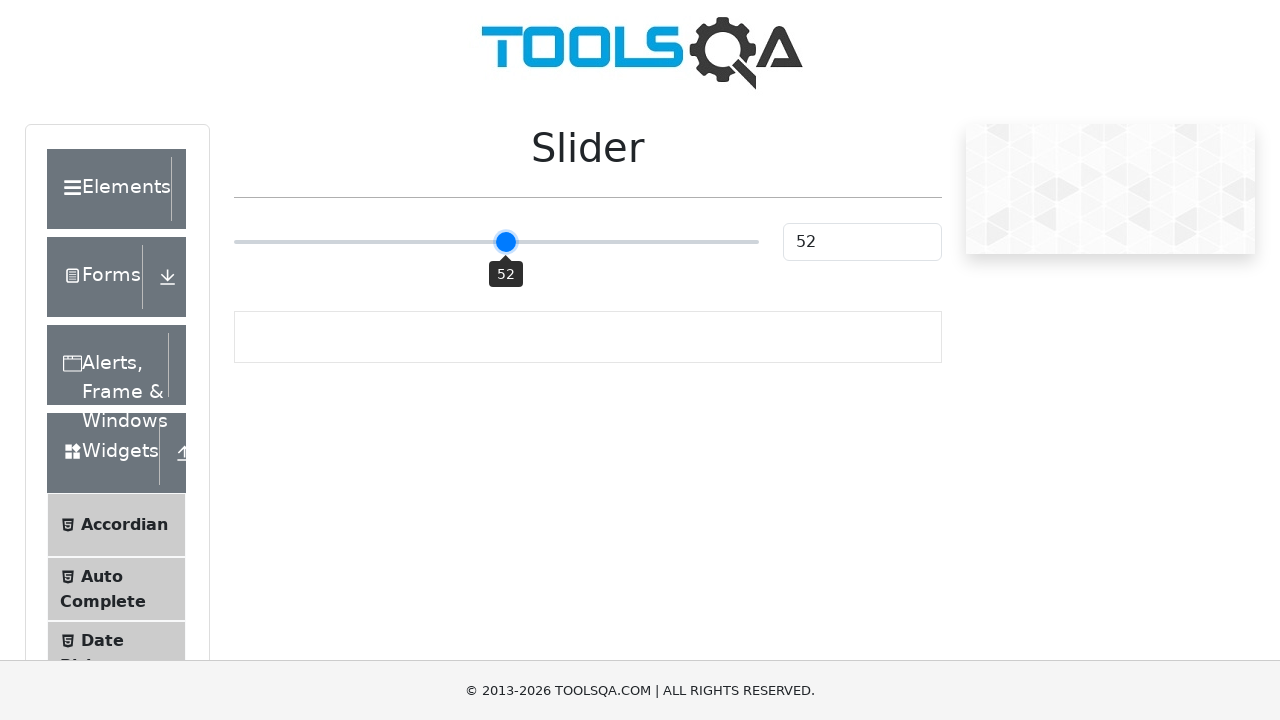

Released mouse button to complete slider drag at (506, 242)
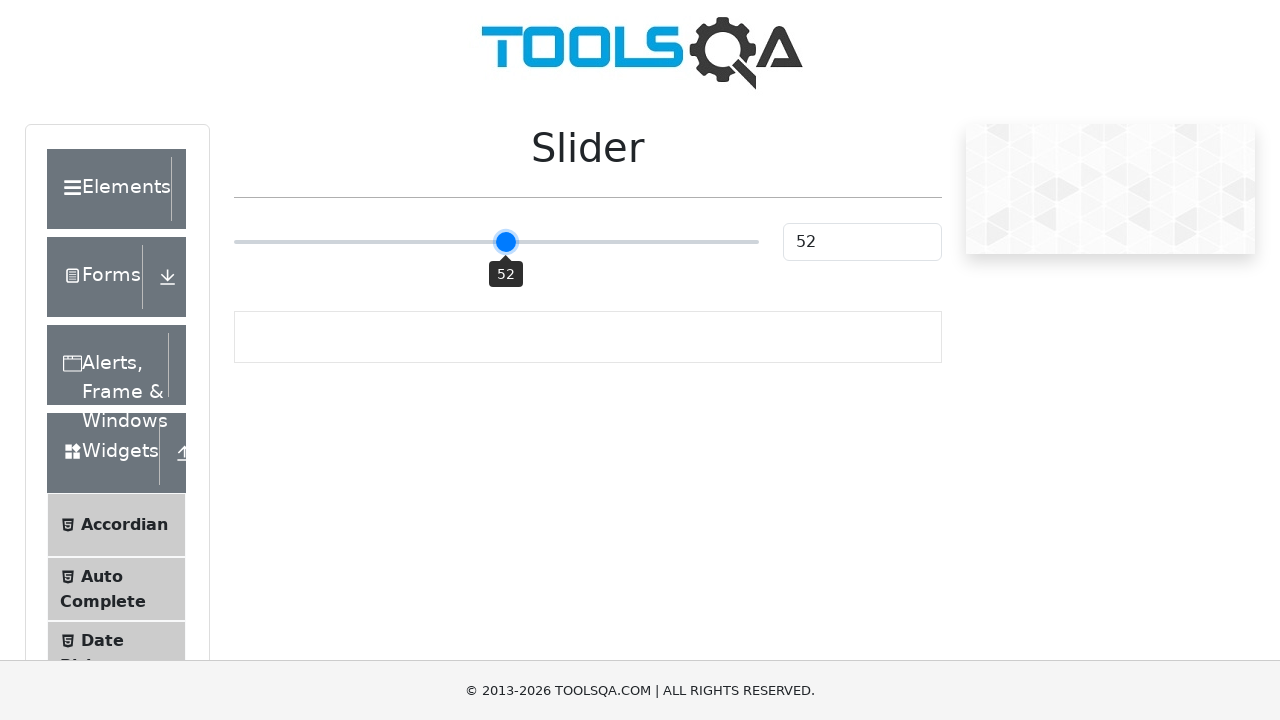

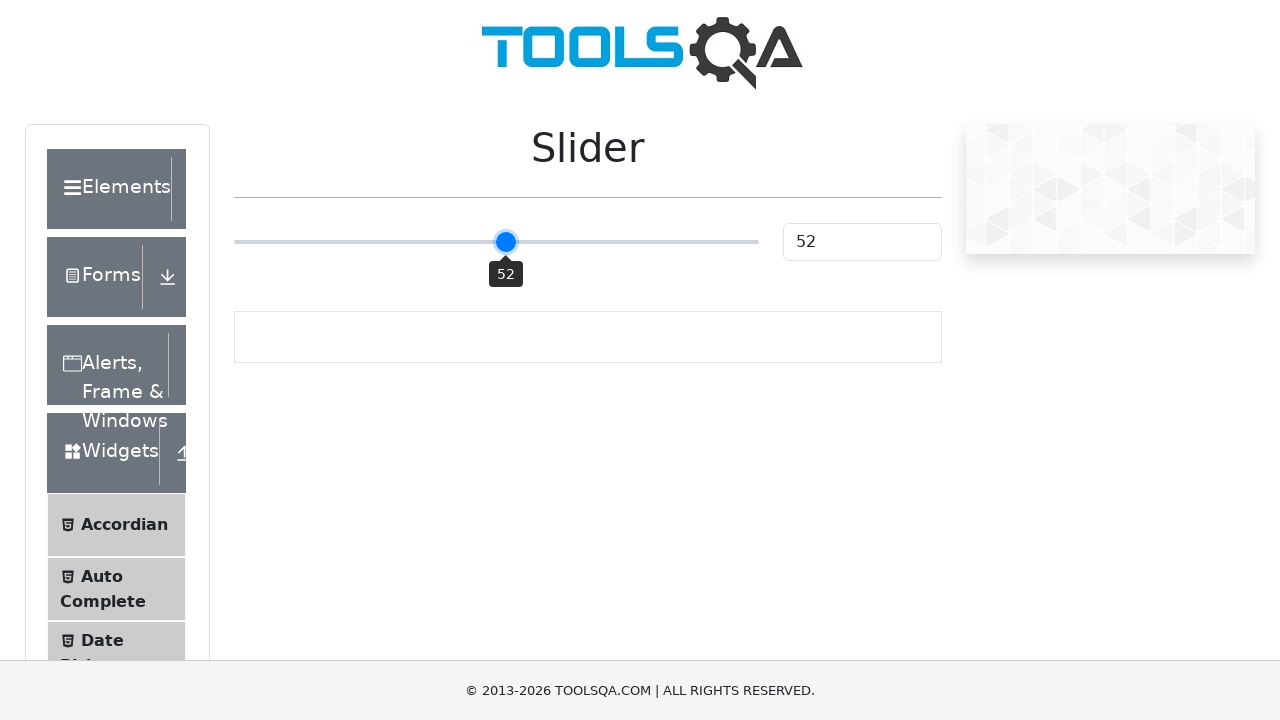